Tests that both latitude and longitude coordinates are displayed after clicking the geolocation button with New York coordinates set

Starting URL: https://the-internet.herokuapp.com/geolocation

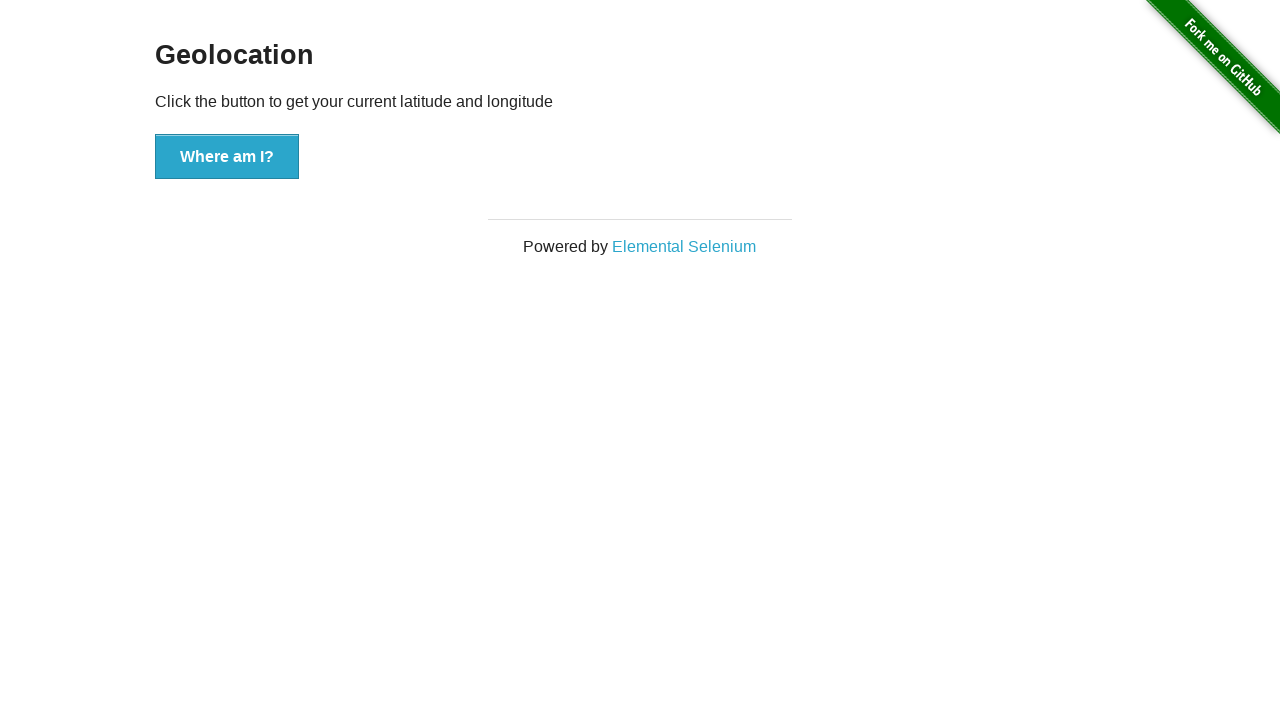

Granted geolocation permission
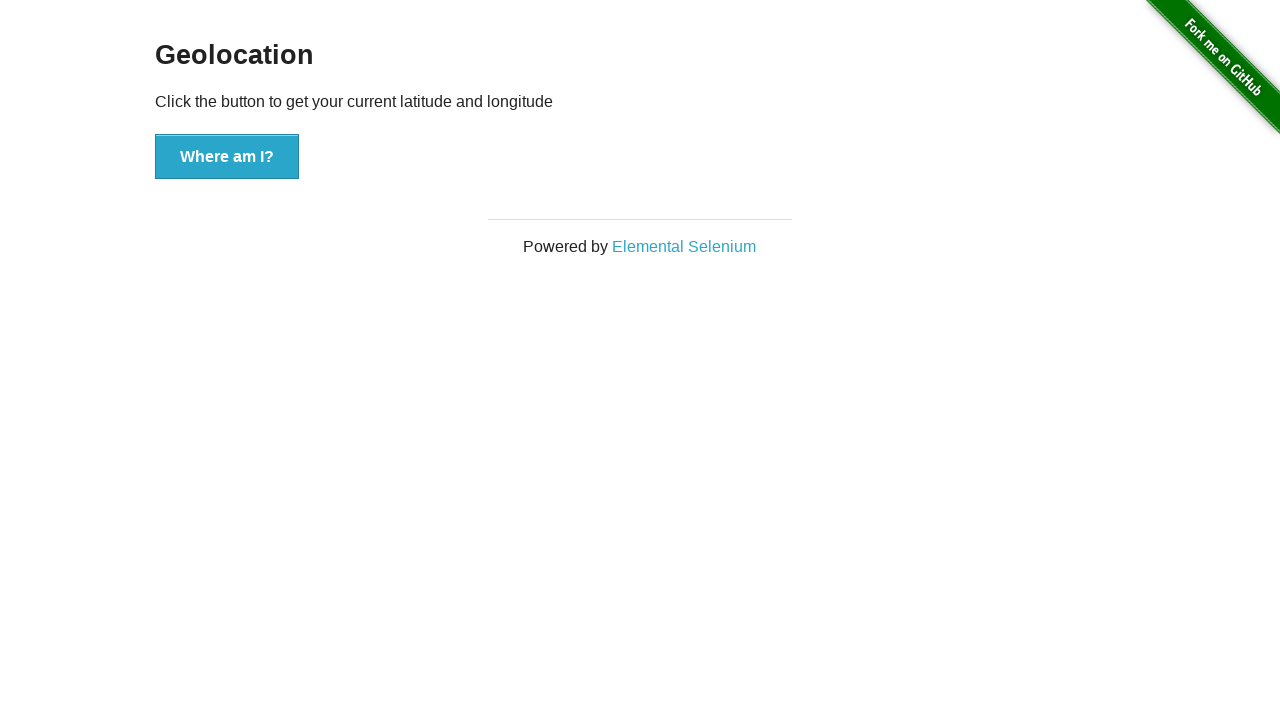

Set geolocation to New York coordinates (40.7128, -74.0060)
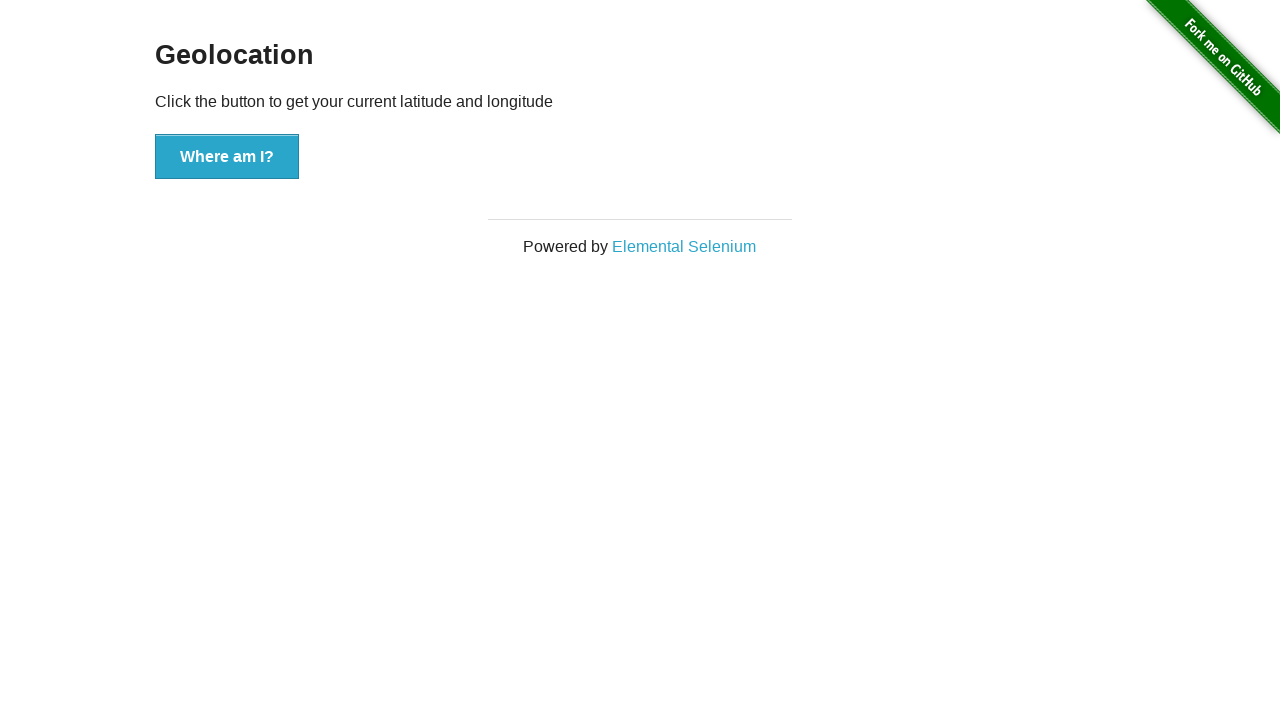

Clicked geolocation button at (227, 157) on button
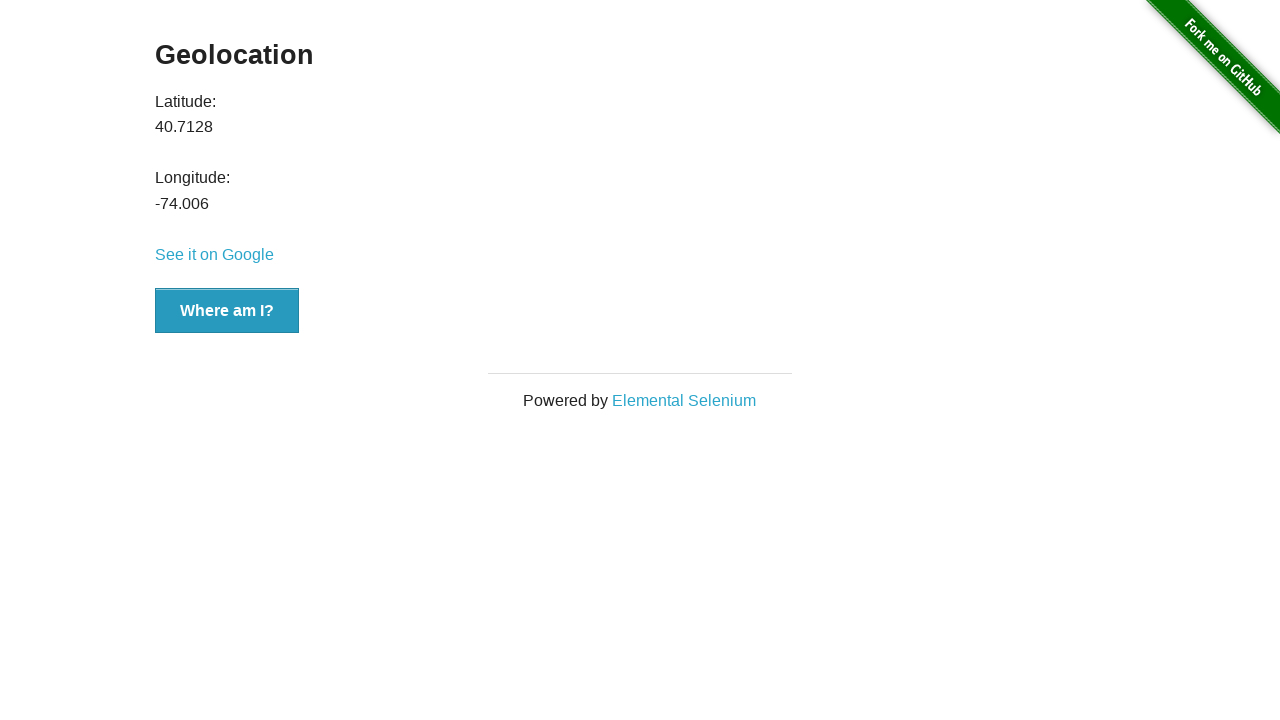

Latitude value element loaded
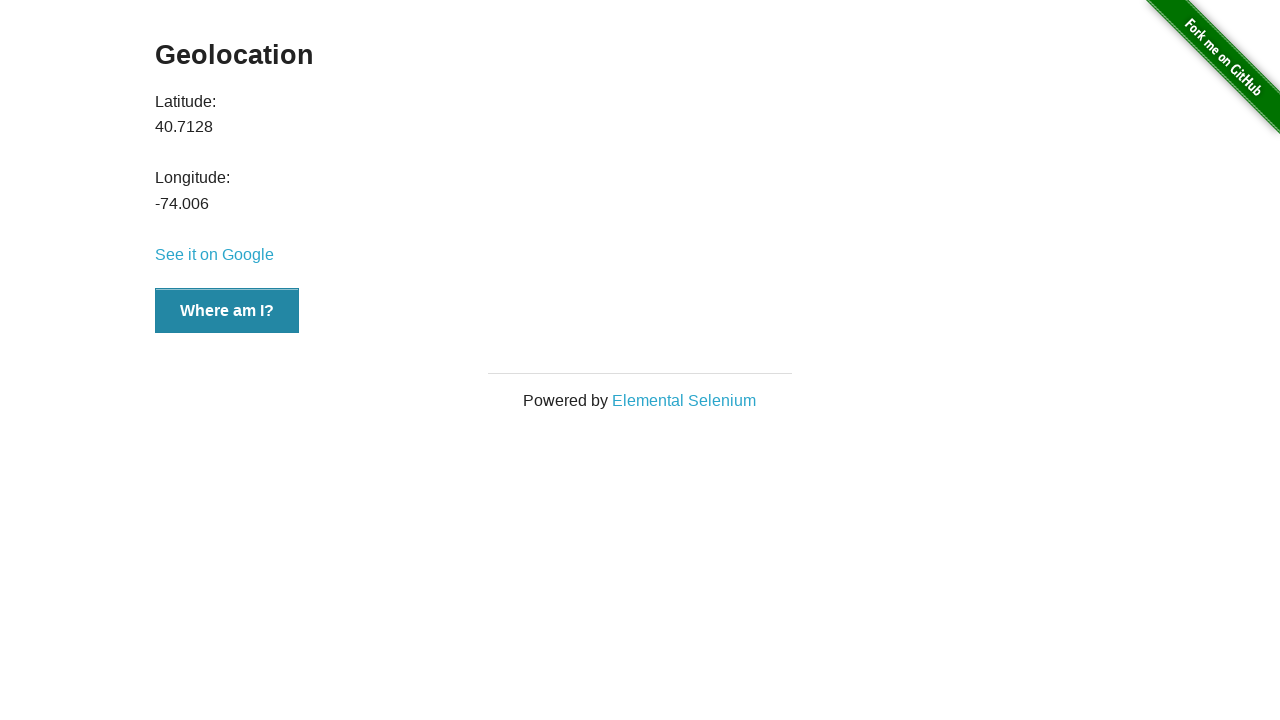

Located latitude element
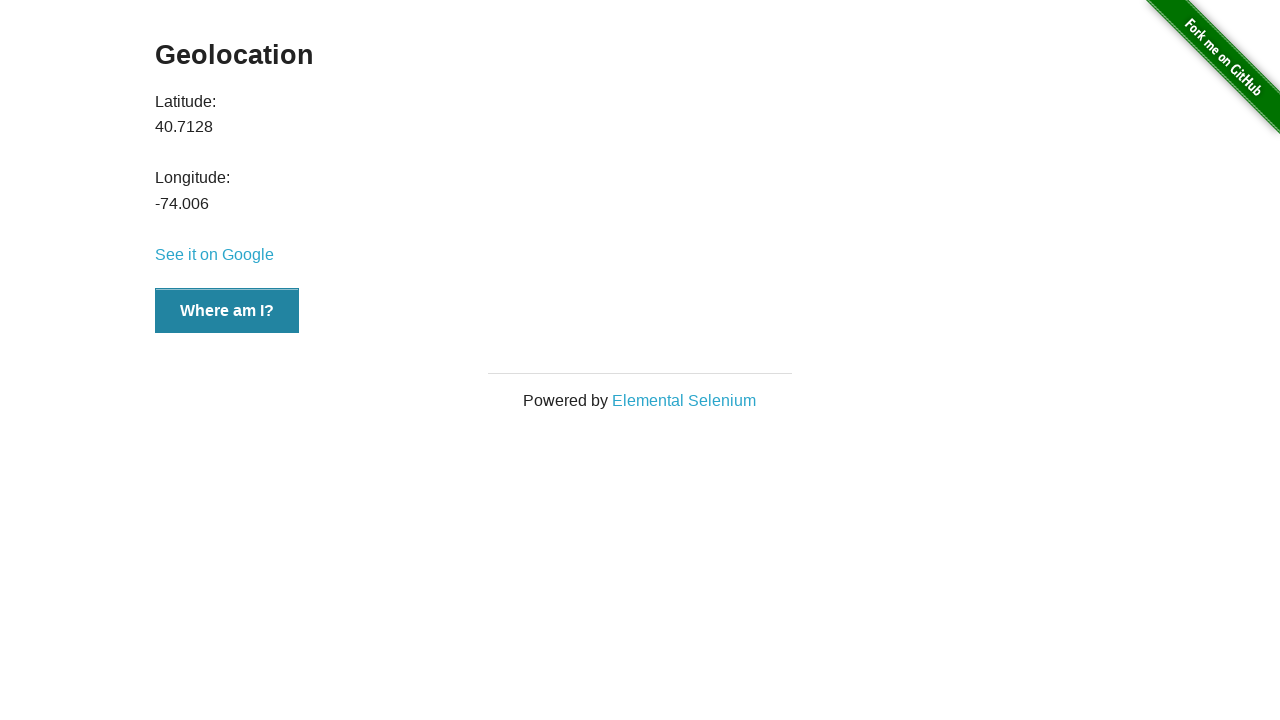

Located longitude element
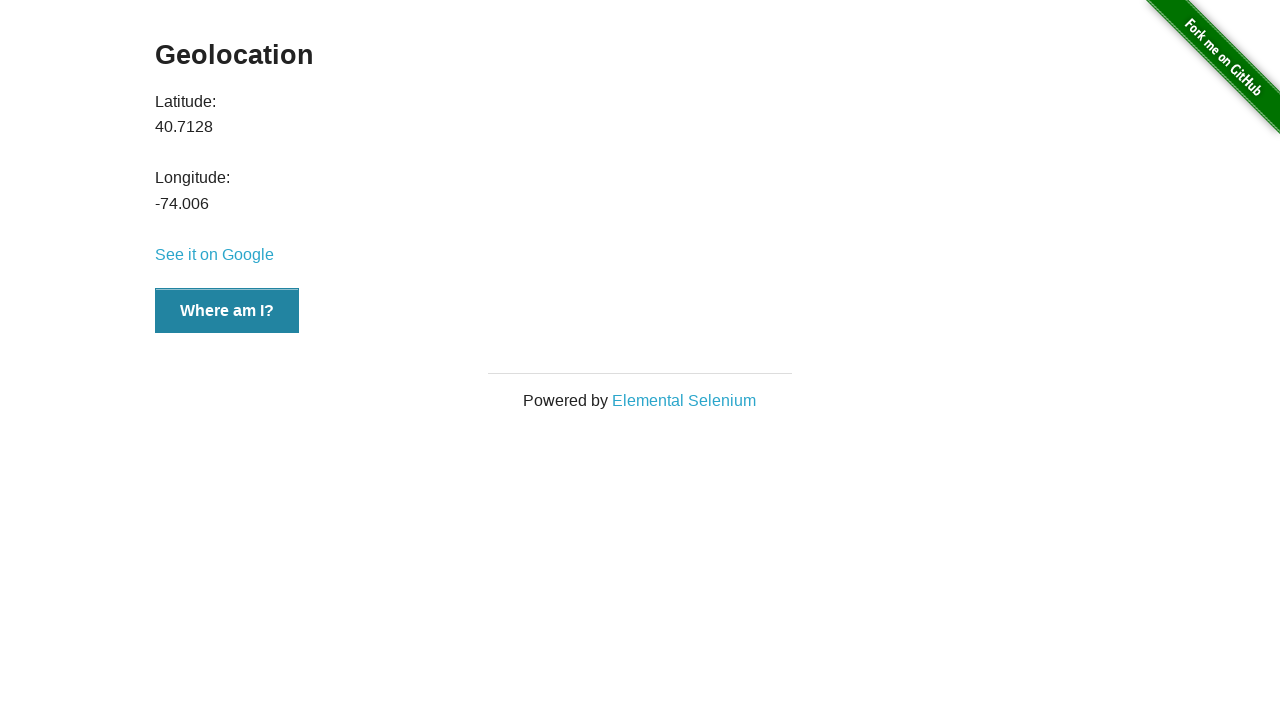

Verified latitude element is visible
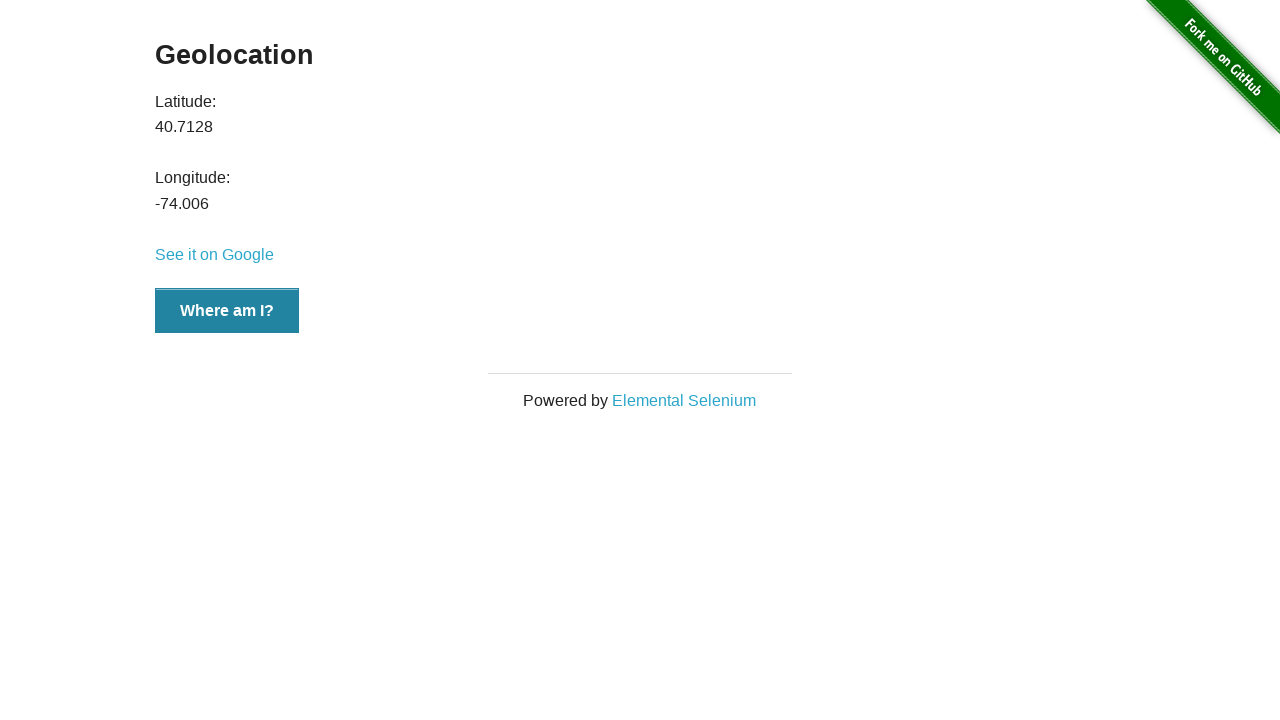

Verified longitude element is visible
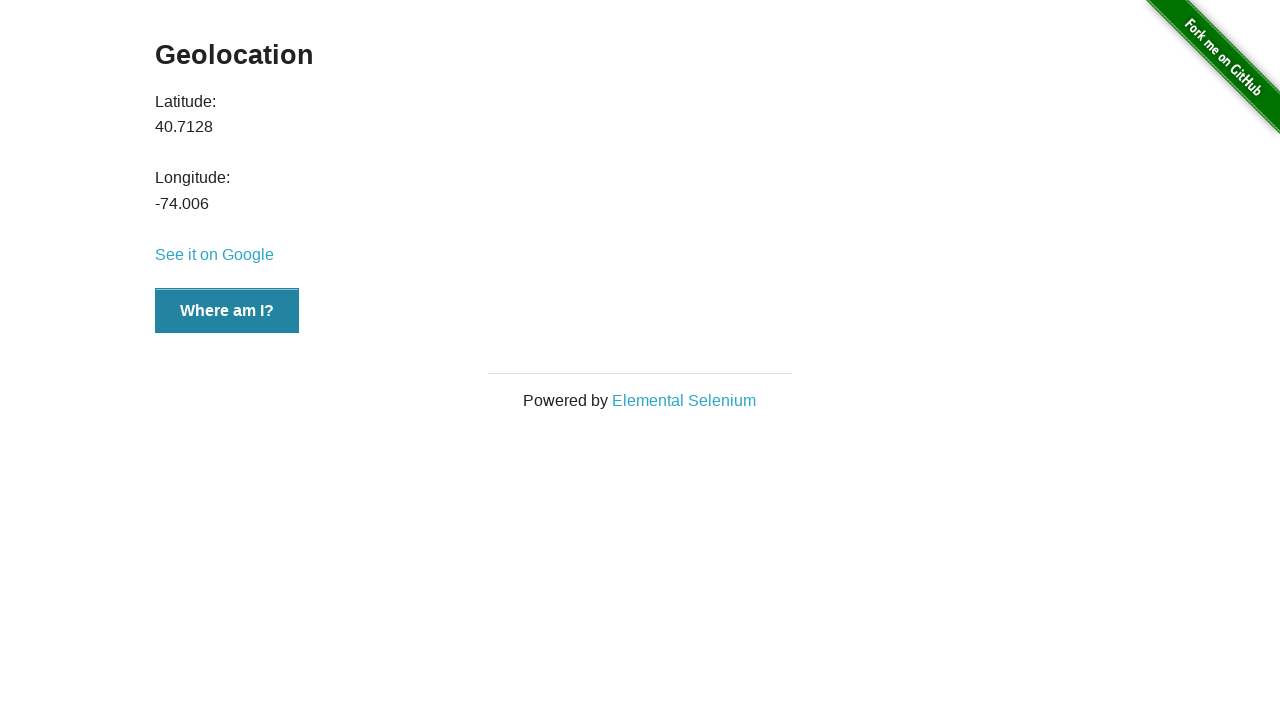

Retrieved latitude text content
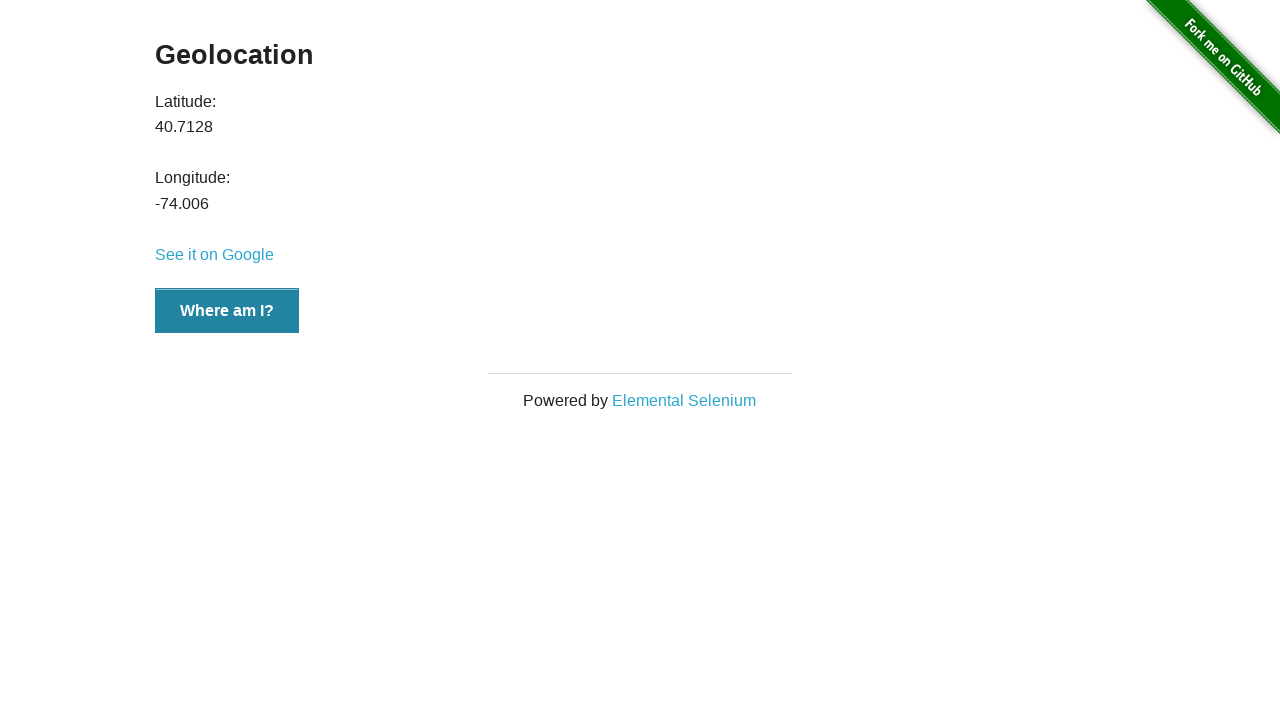

Retrieved longitude text content
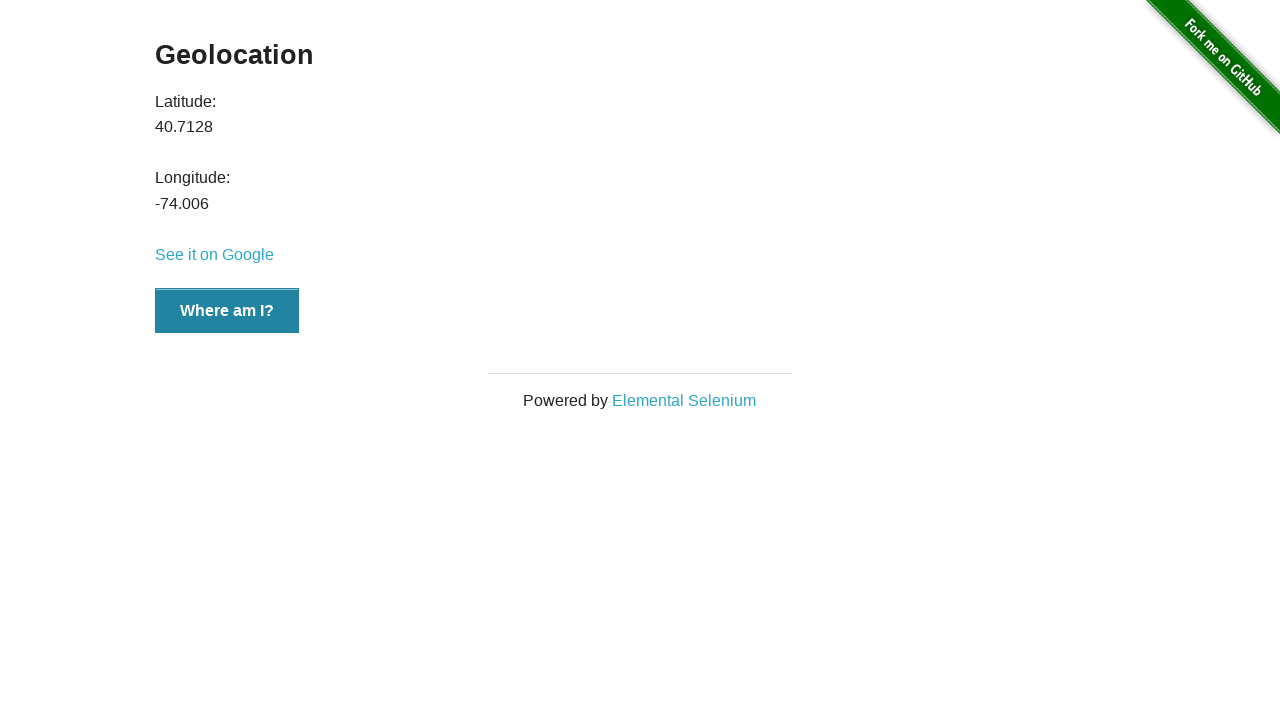

Verified latitude value is numeric
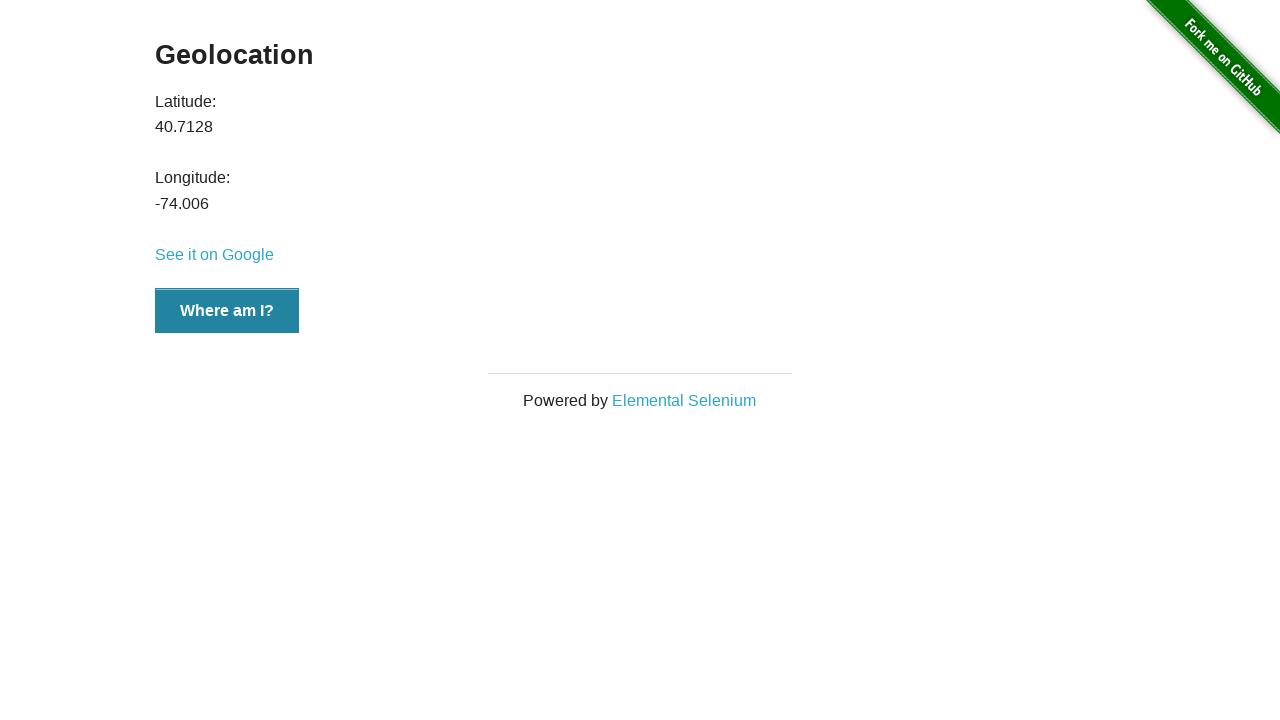

Verified longitude value is numeric
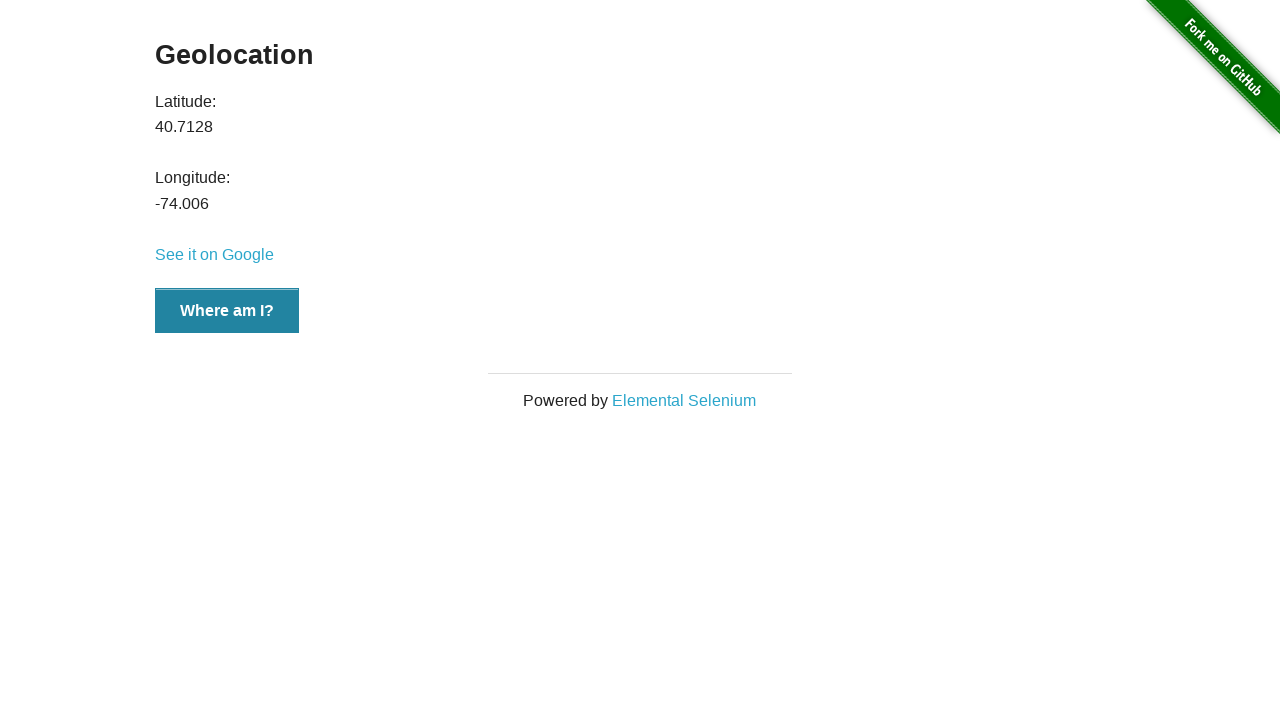

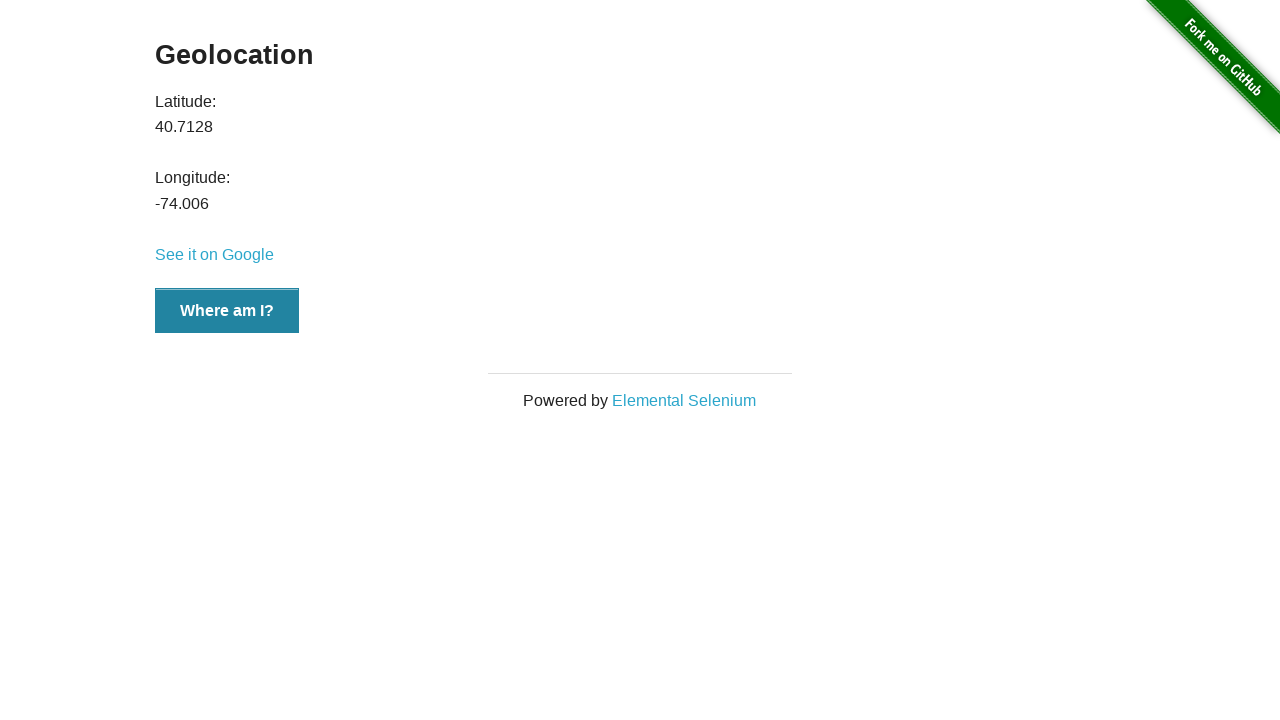